Navigates to the SpiceJet homepage and verifies the page loads successfully by checking that the page title is present.

Starting URL: https://www.spicejet.com/

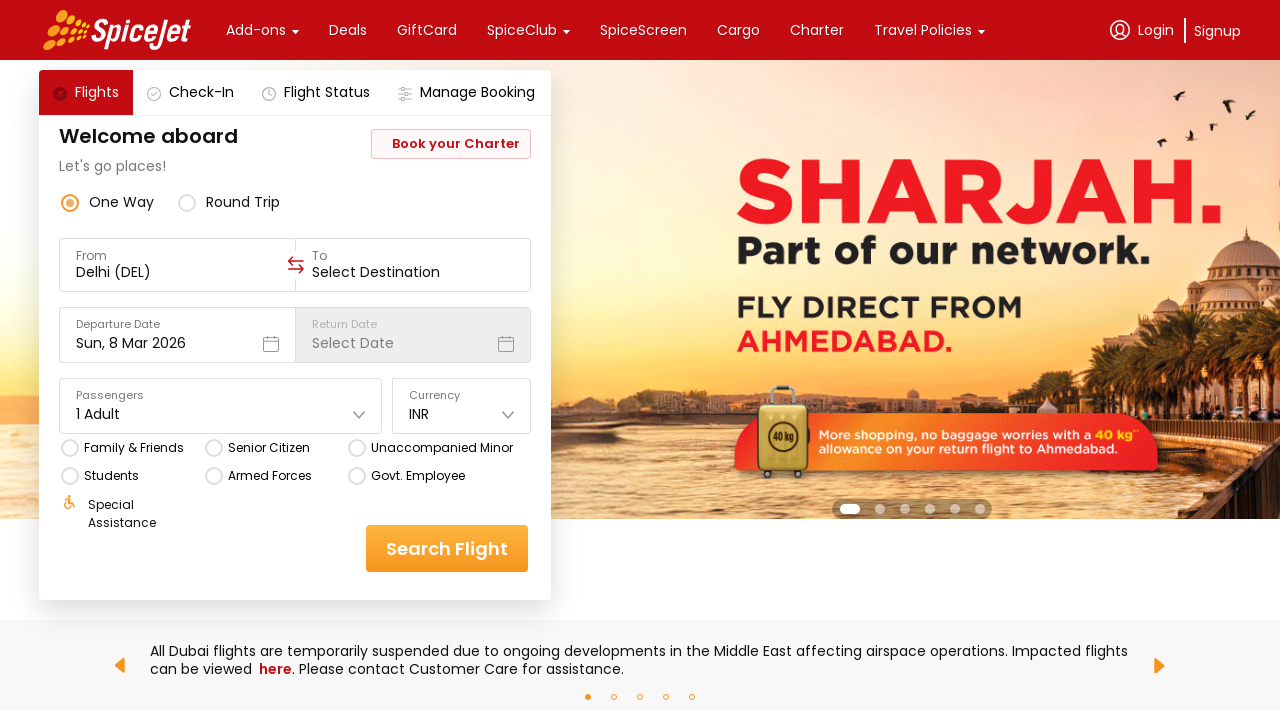

Retrieved page title
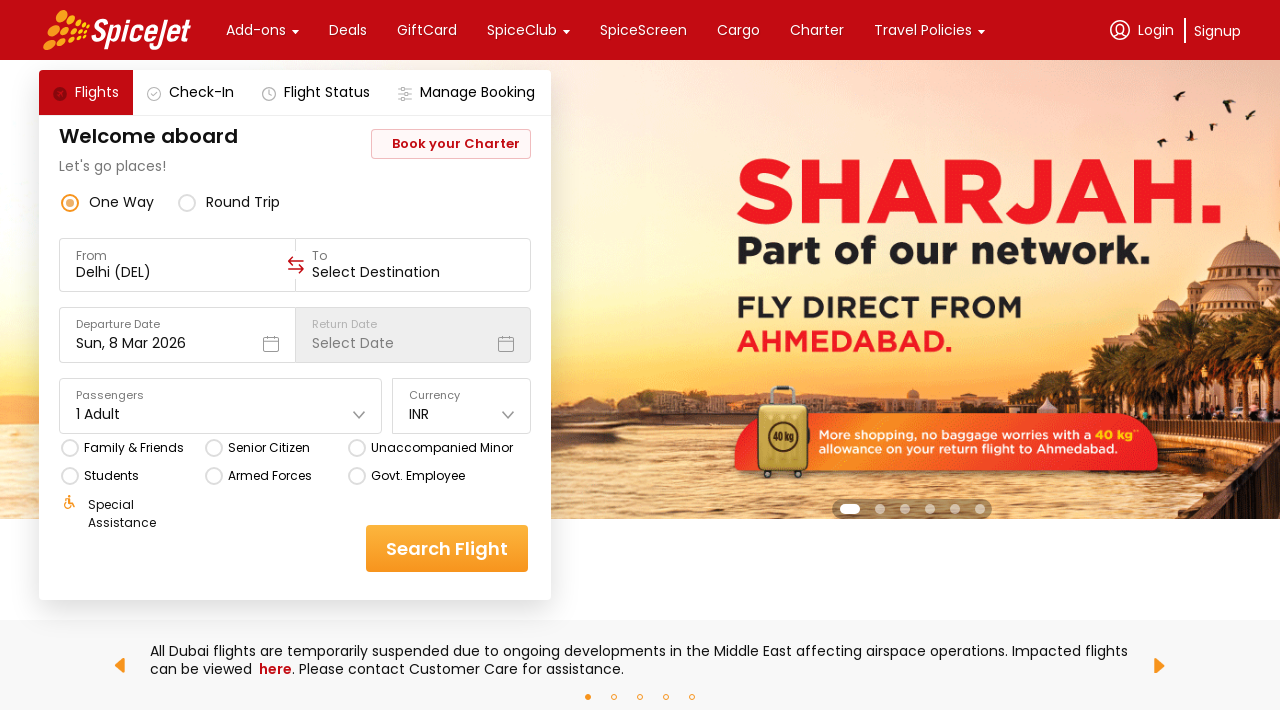

Printed page title to console
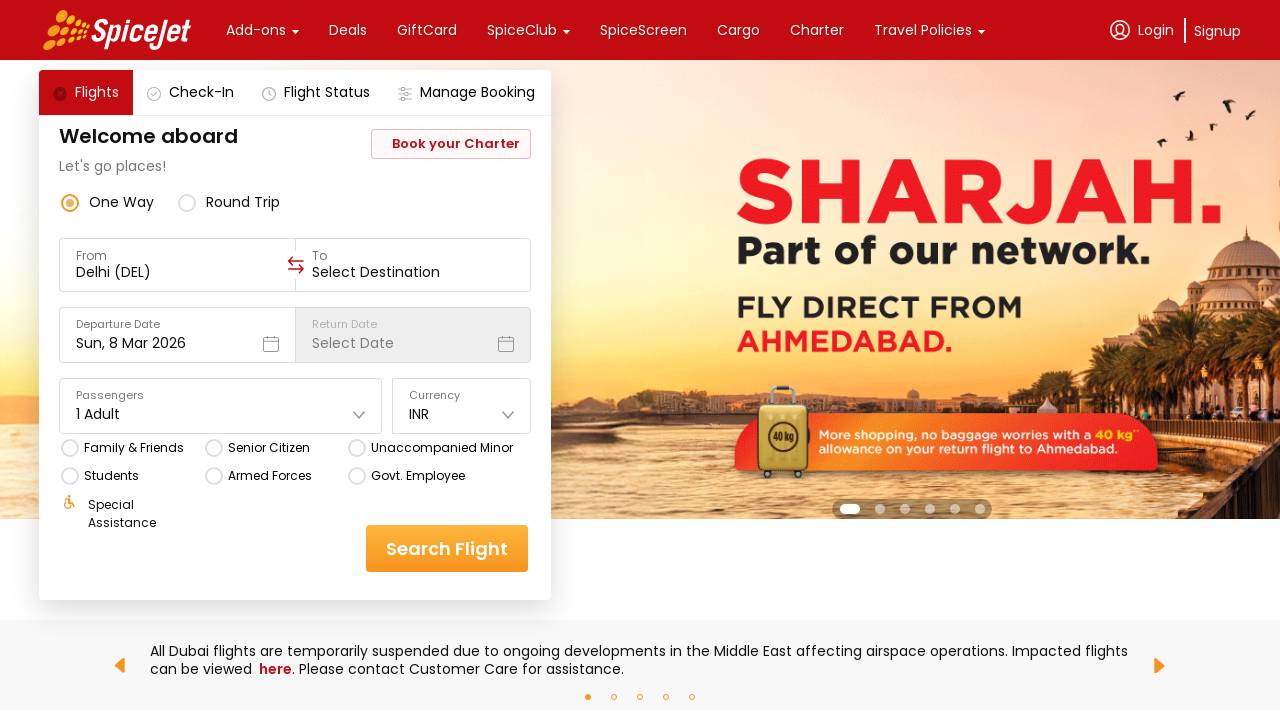

Waited for page to reach domcontentloaded state
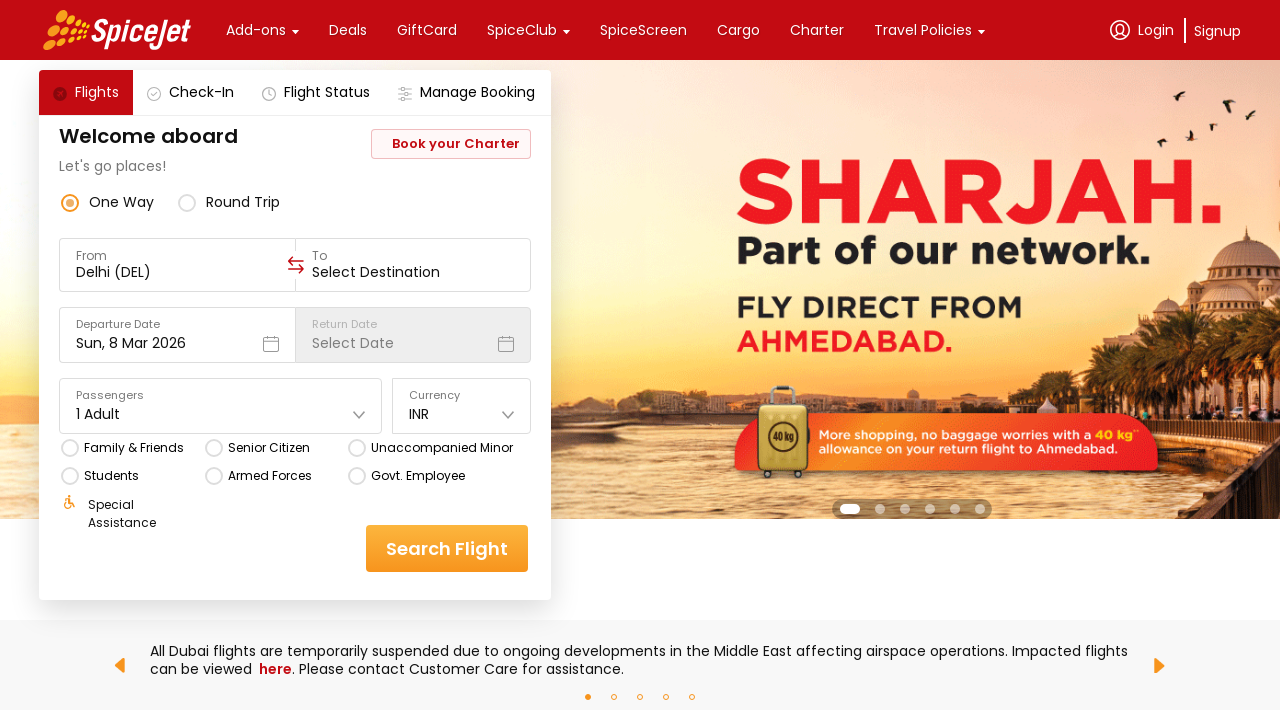

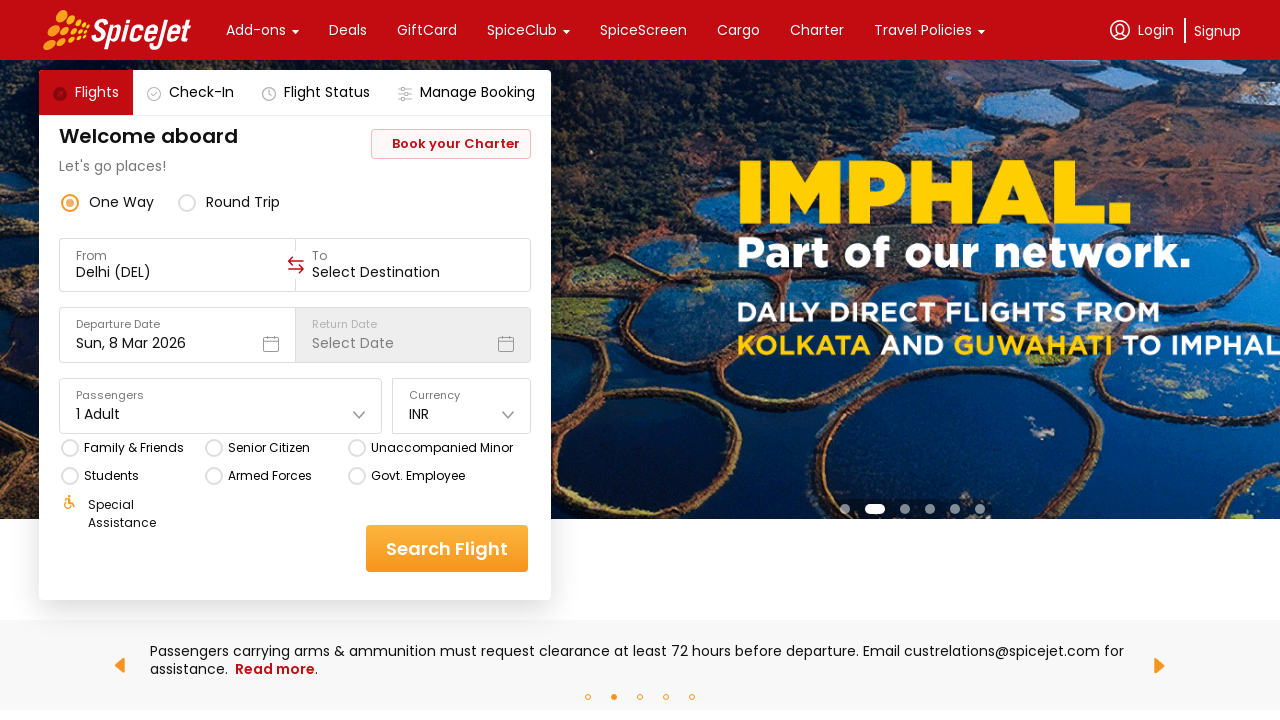